Tests that all image elements on the dynamic content page are valid img tags

Starting URL: https://the-internet.herokuapp.com/

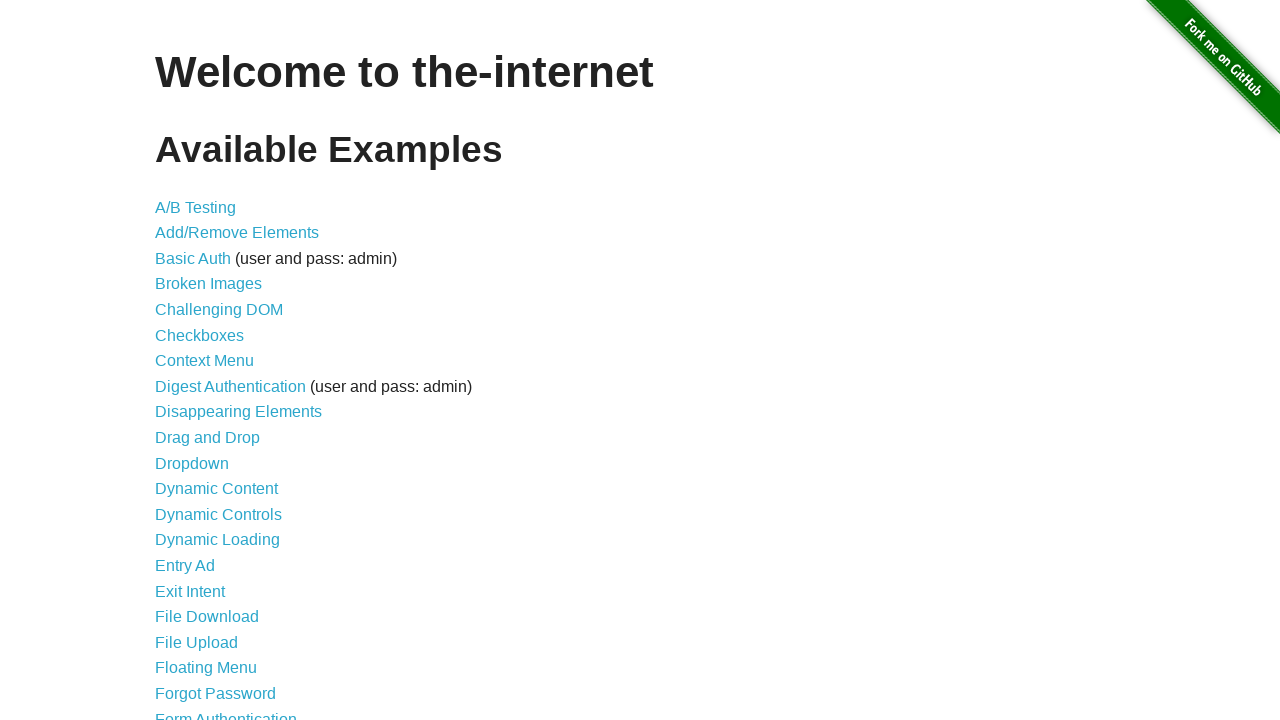

Clicked on Dynamic Content page link at (216, 489) on xpath=/html/body/div[2]/div/ul/li[12]/a
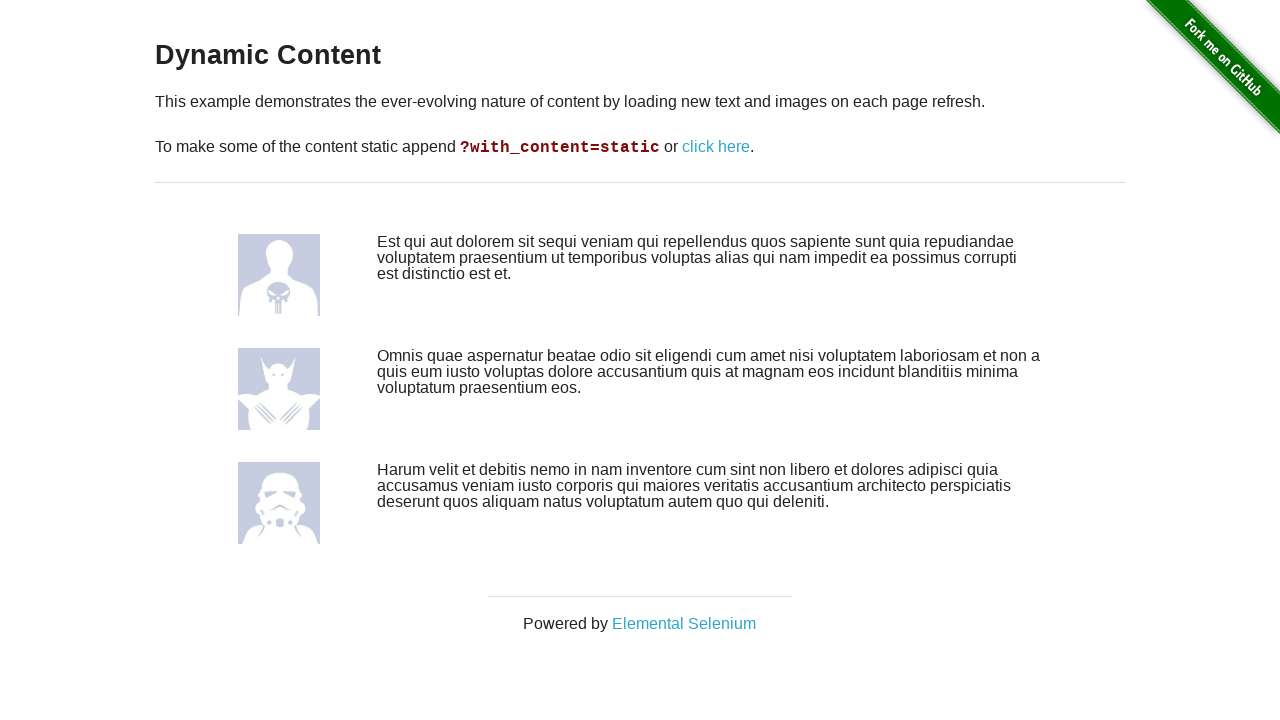

Located all image elements on the page
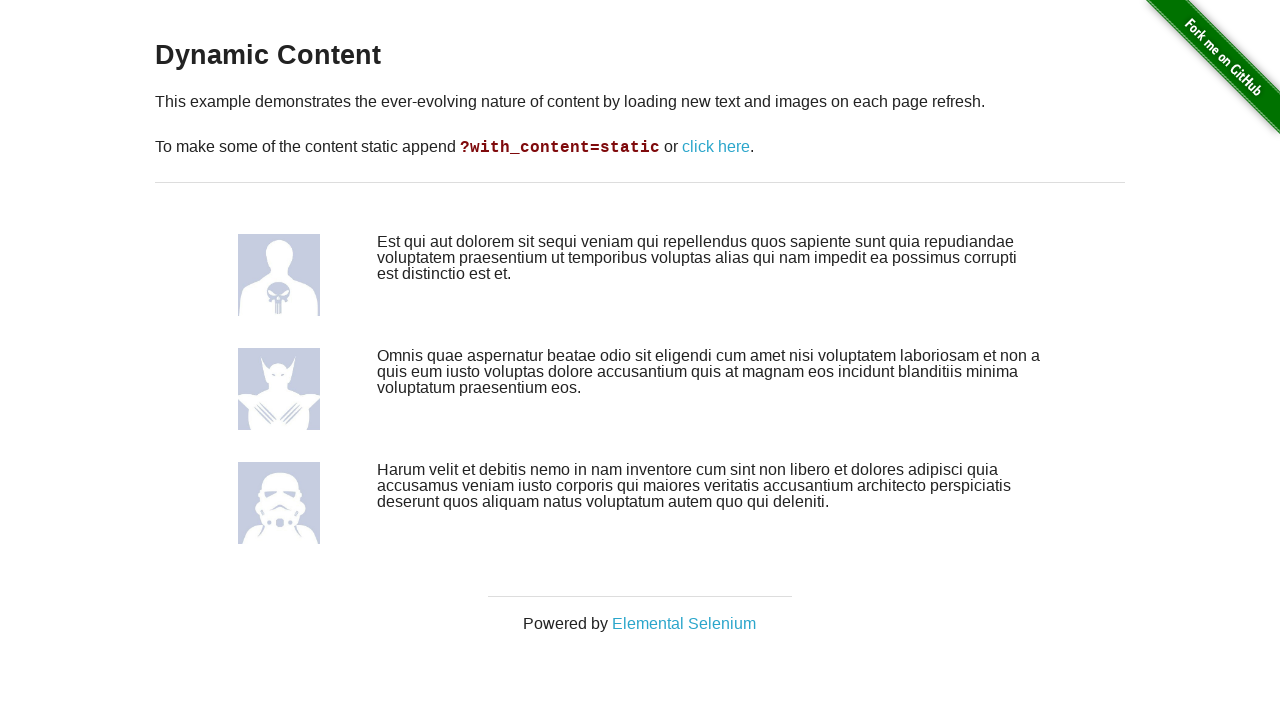

Verified image element is a valid img tag
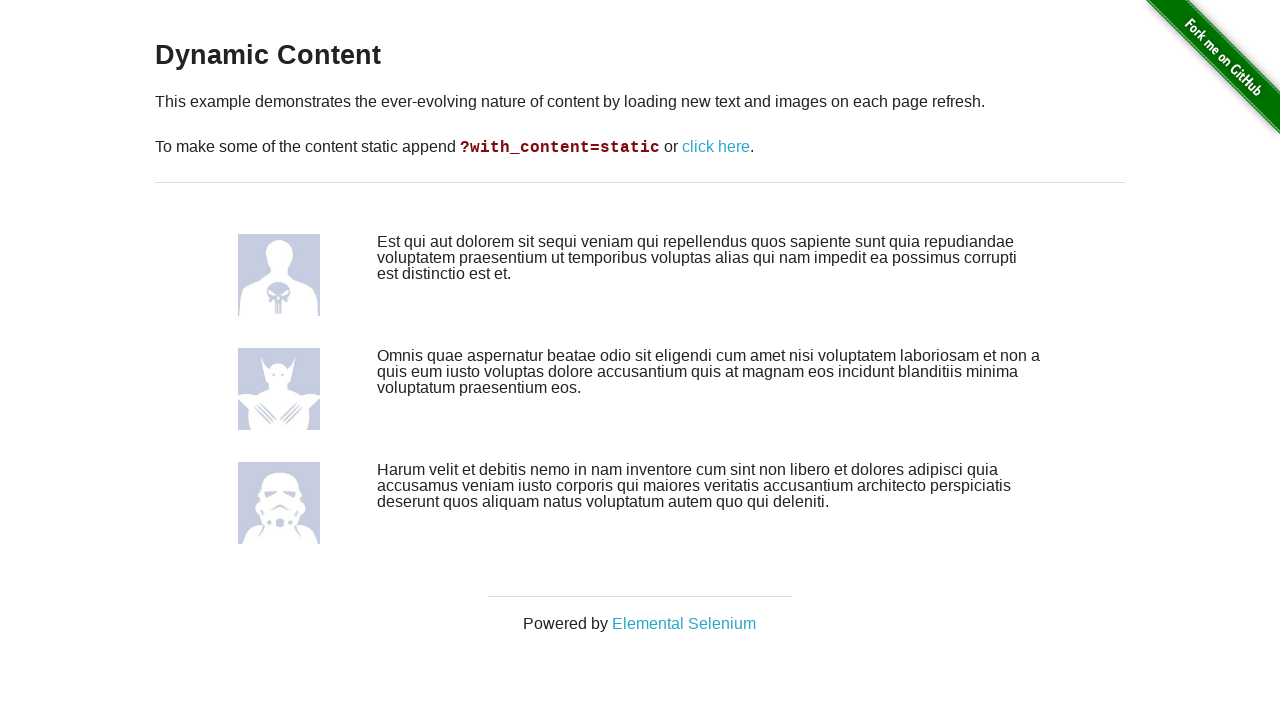

Verified image element is a valid img tag
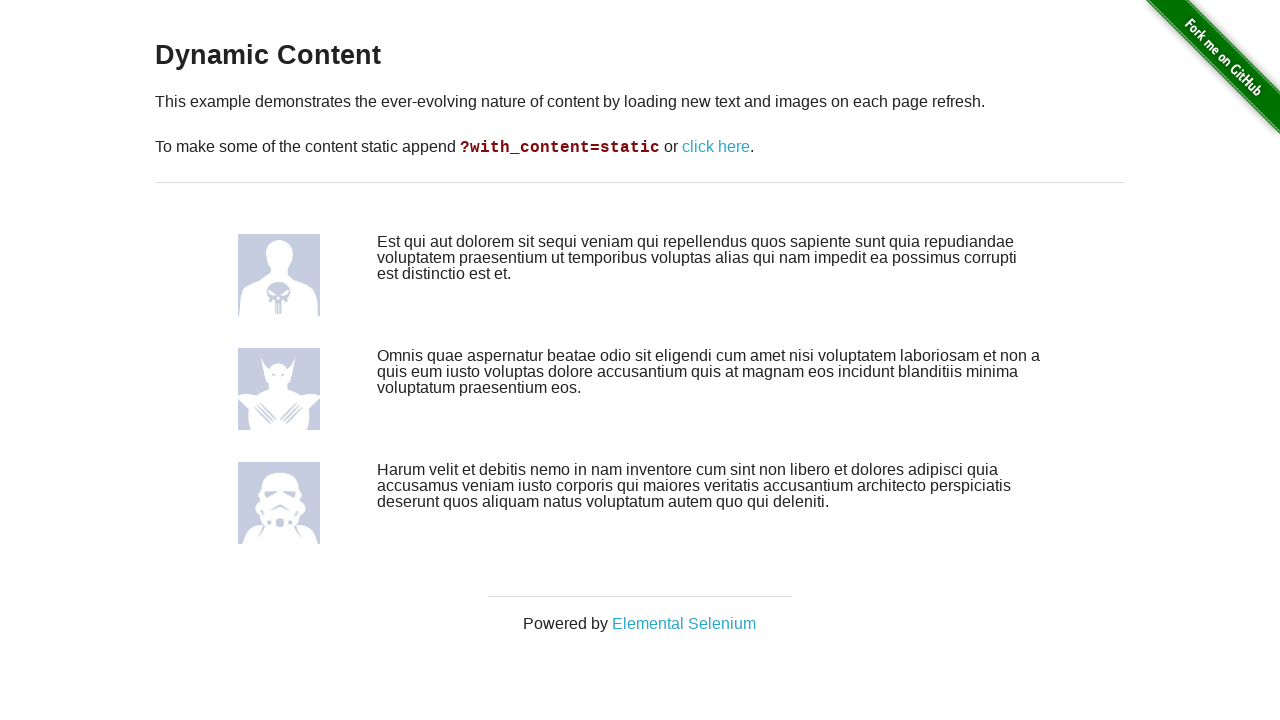

Verified image element is a valid img tag
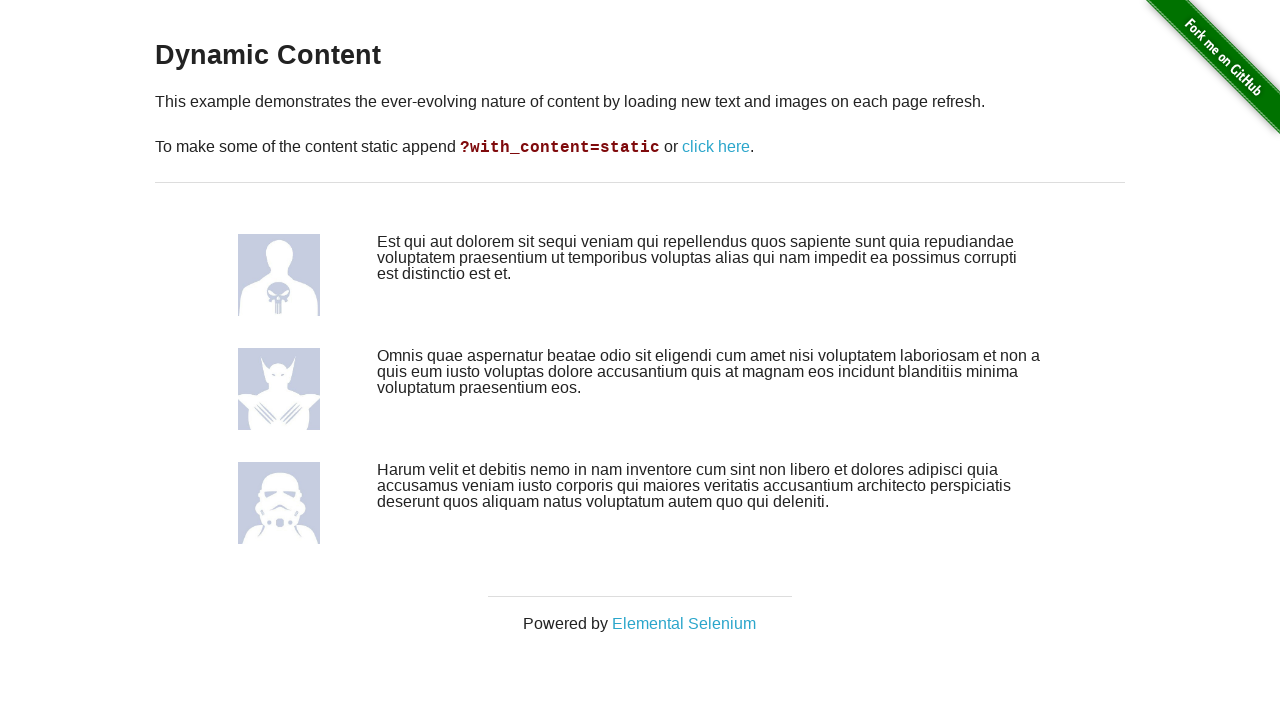

Verified image element is a valid img tag
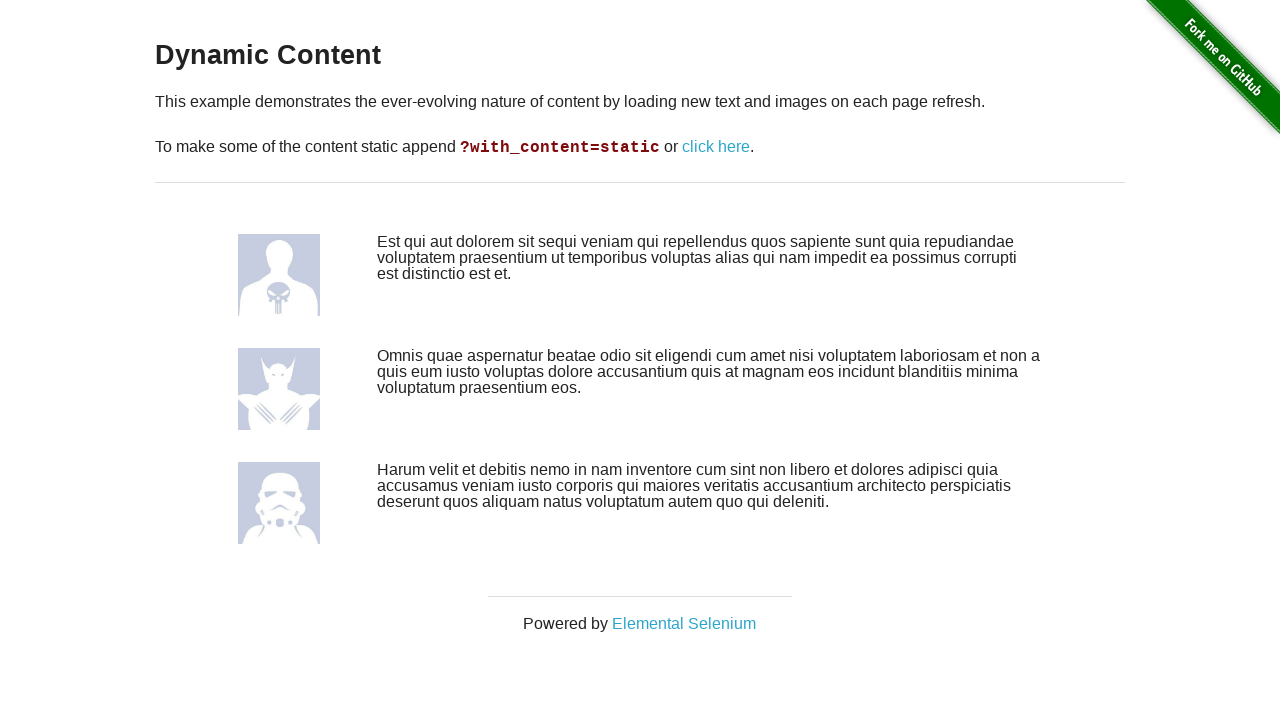

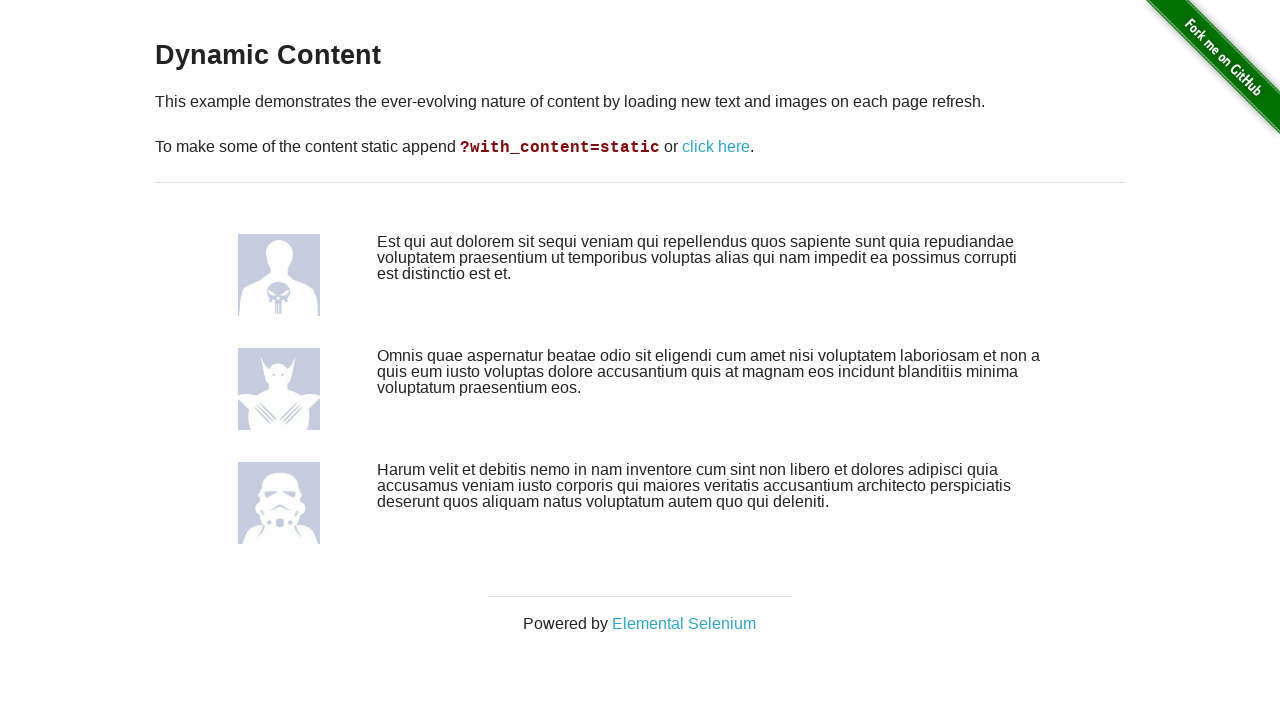